Tests add-to-cart functionality on an e-commerce practice site by searching through product listings and adding specific items (Cucumber and Beetroot) to the shopping cart.

Starting URL: https://rahulshettyacademy.com/seleniumPractise/#/

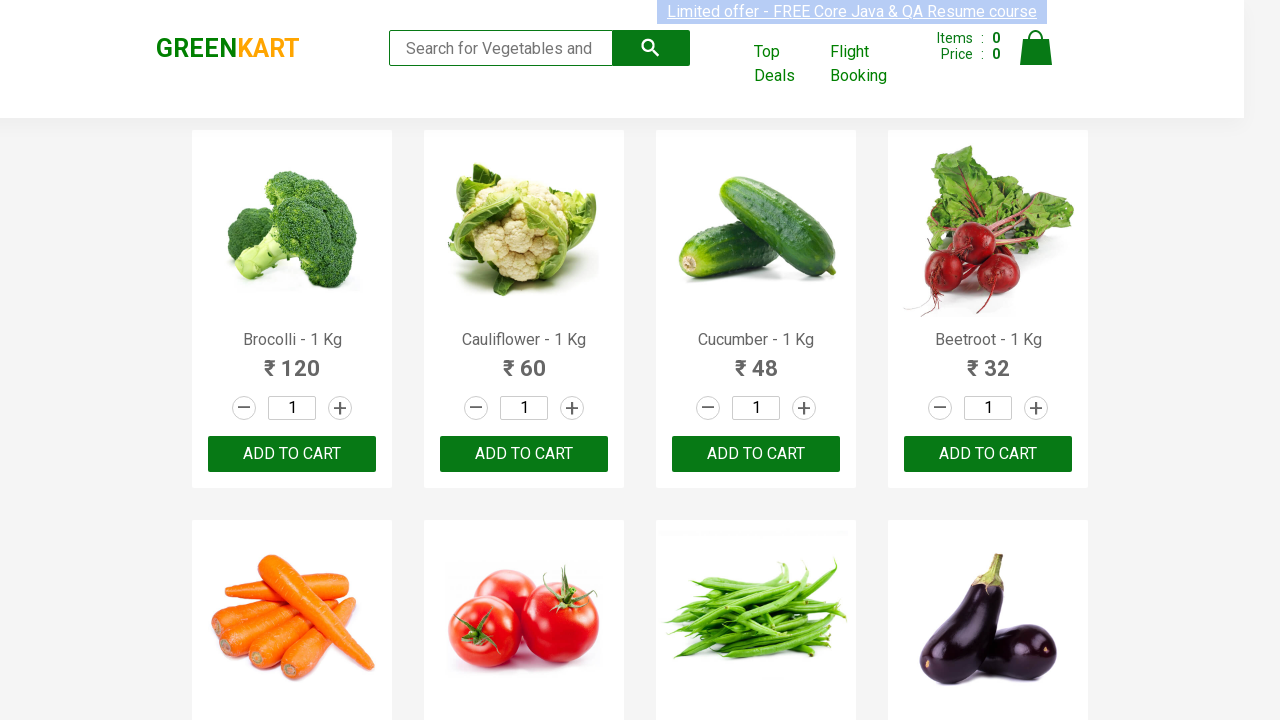

Waited for product listings to load
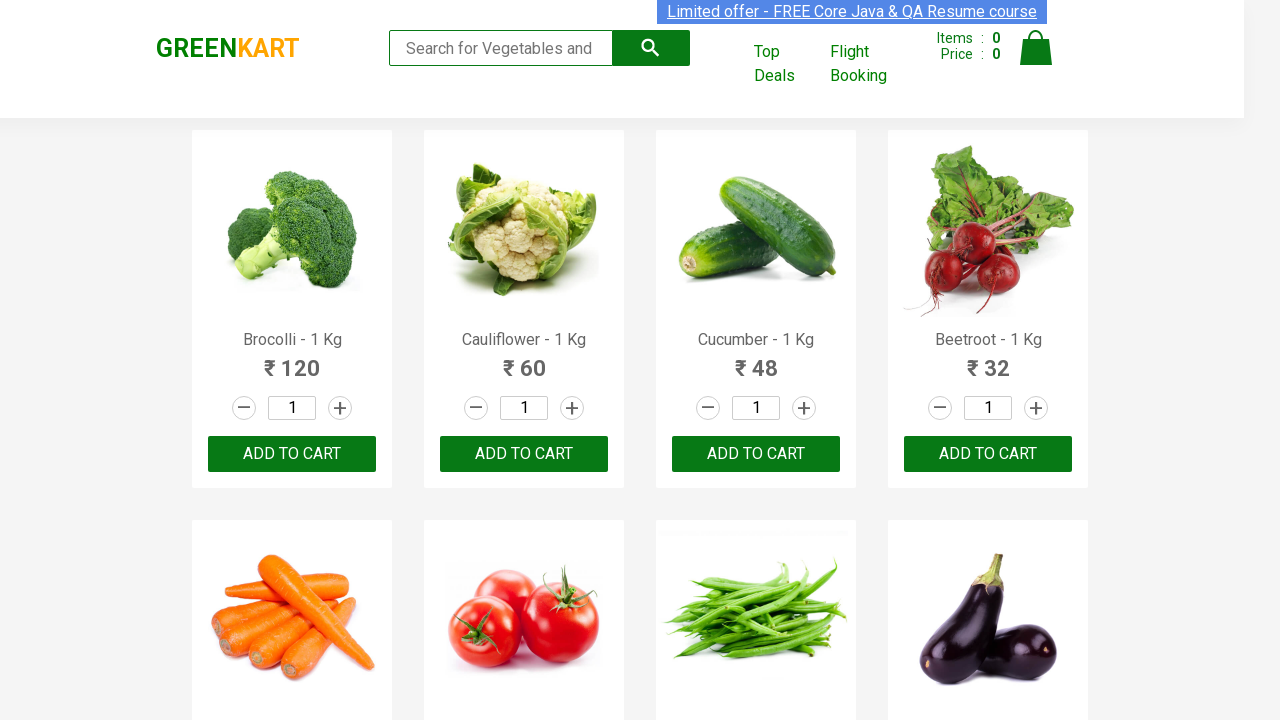

Added 'Cucumber' to cart at (756, 454) on div.product-action button >> nth=2
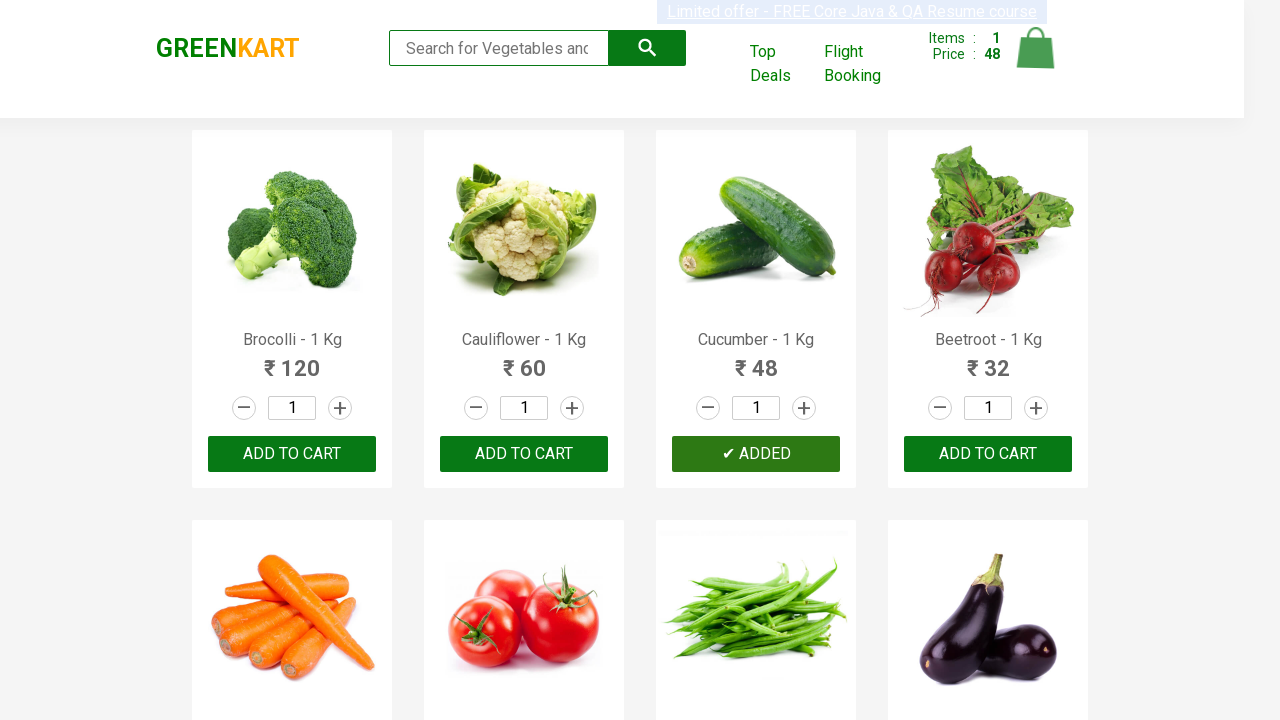

Added 'Beetroot' to cart at (988, 454) on div.product-action button >> nth=3
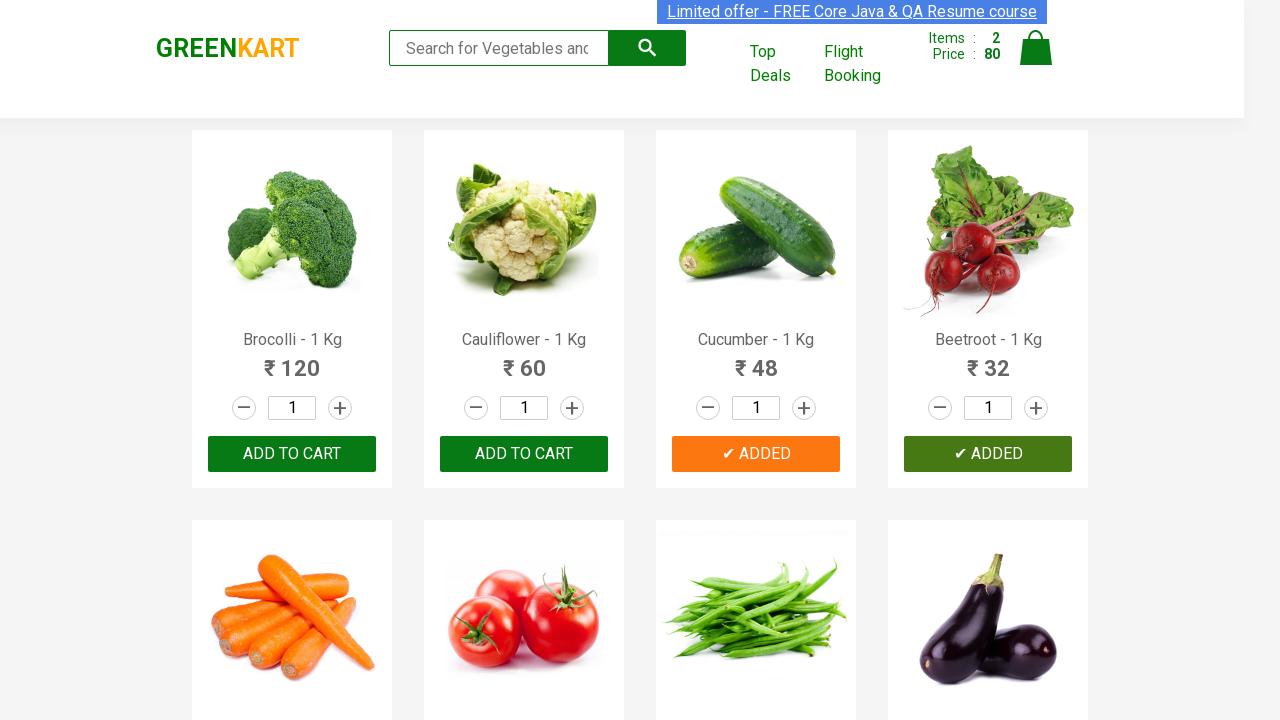

All desired products (Cucumber and Beetroot) have been added to cart
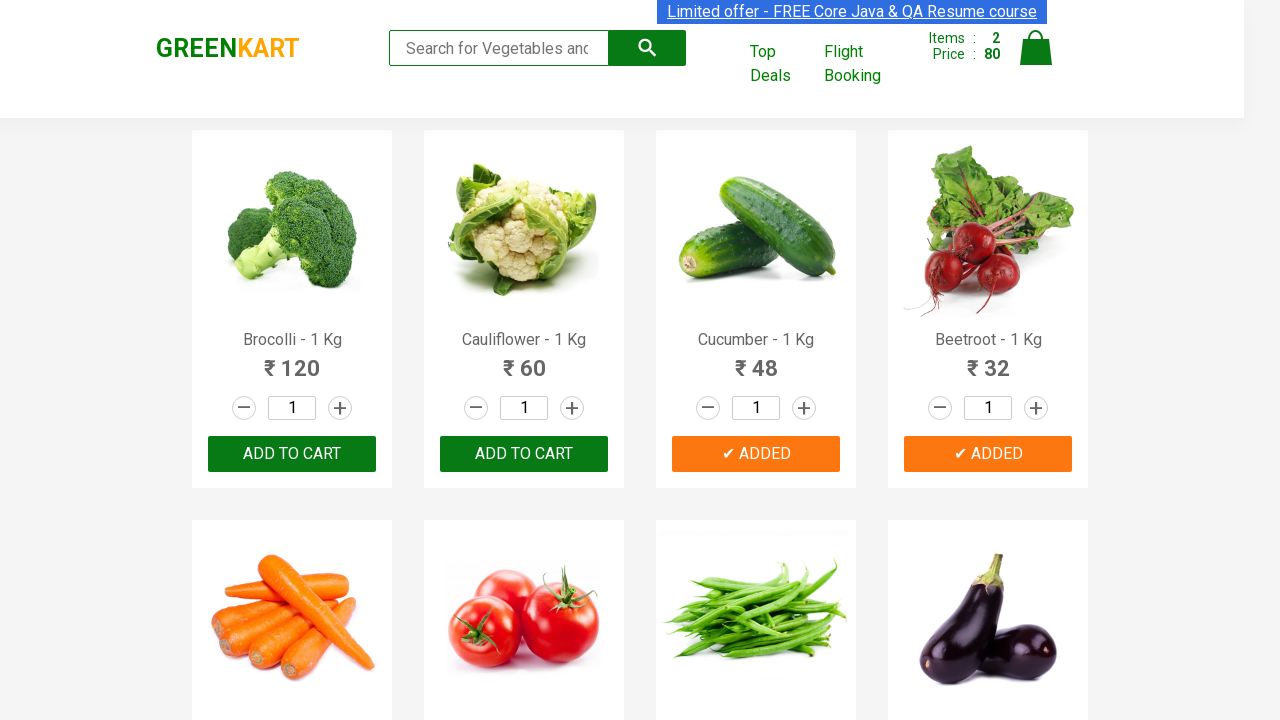

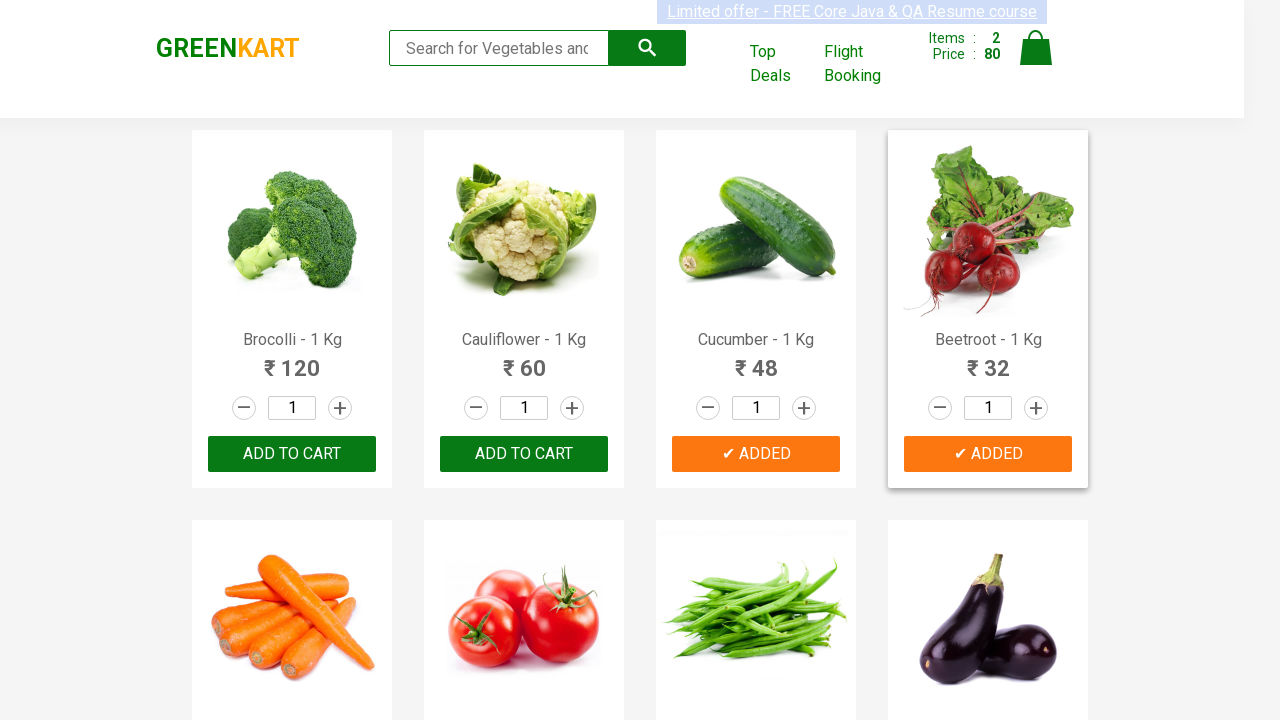